Tests the jQuery UI Selectable widget by selecting multiple items (Item 1 through Item 5) using Ctrl+Click to simulate multi-selection behavior.

Starting URL: https://jqueryui.com/selectable/

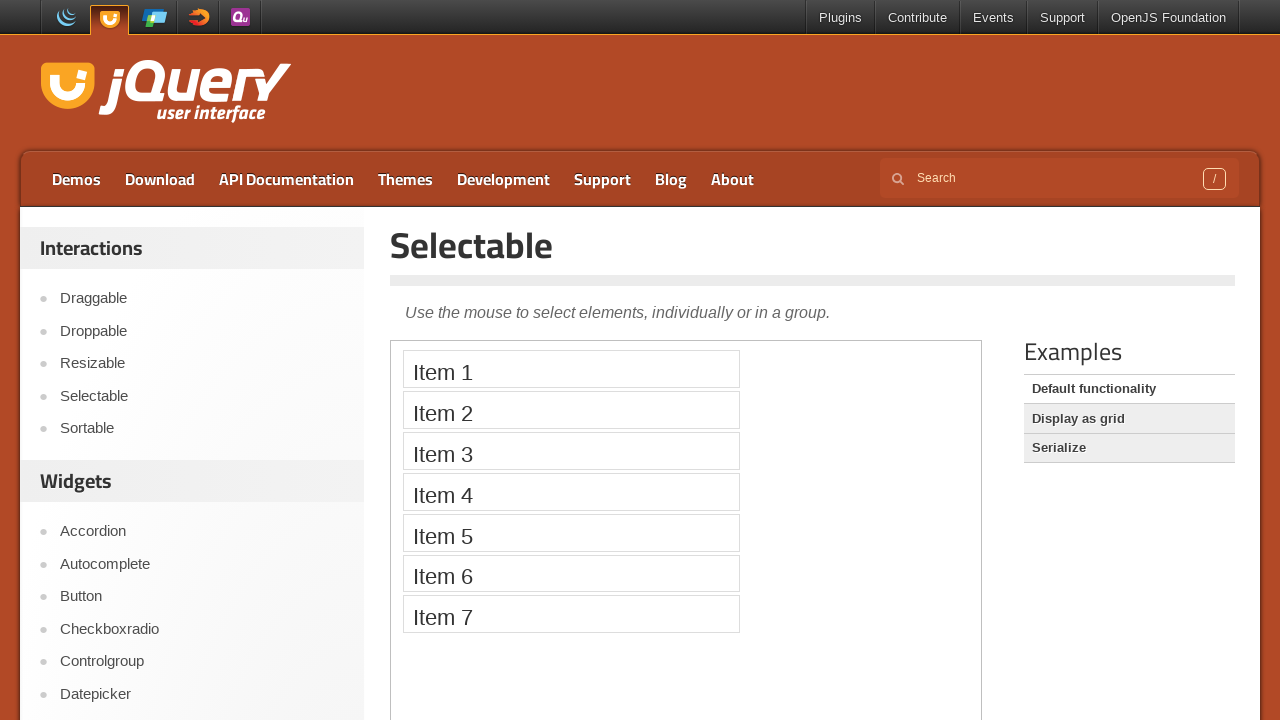

Located demo iframe for jQuery UI Selectable widget
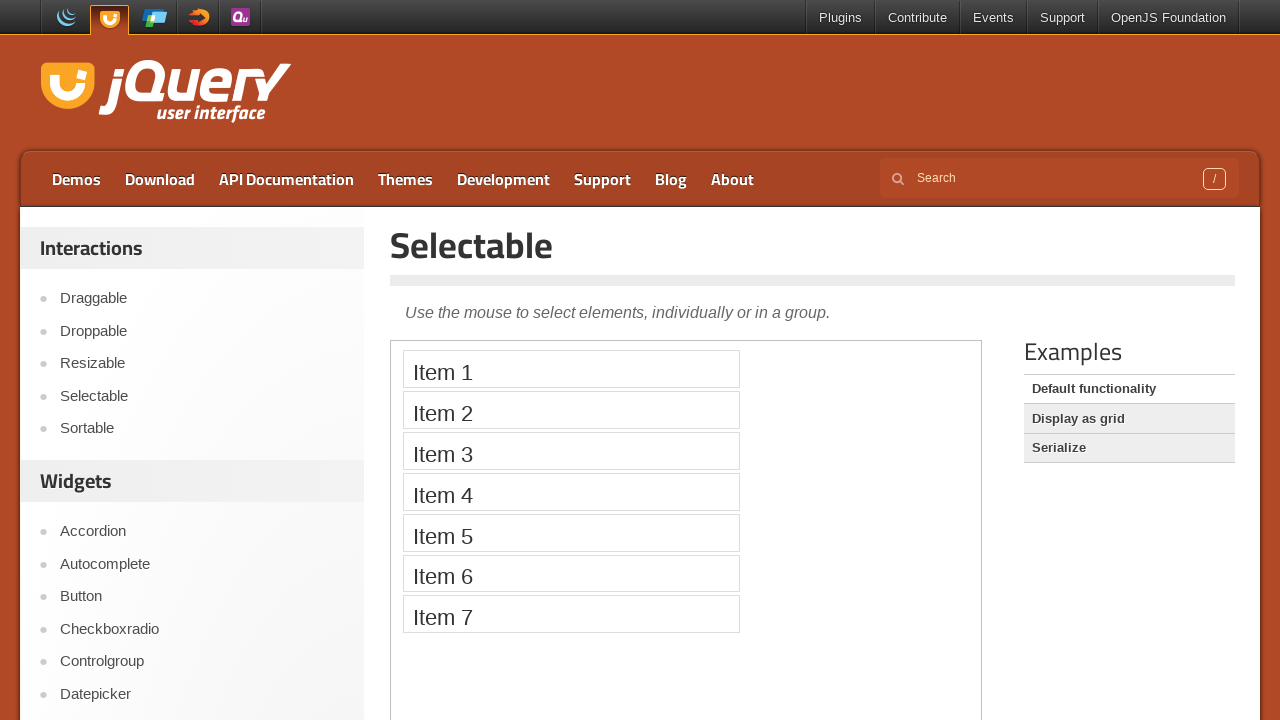

Located Item 1 element
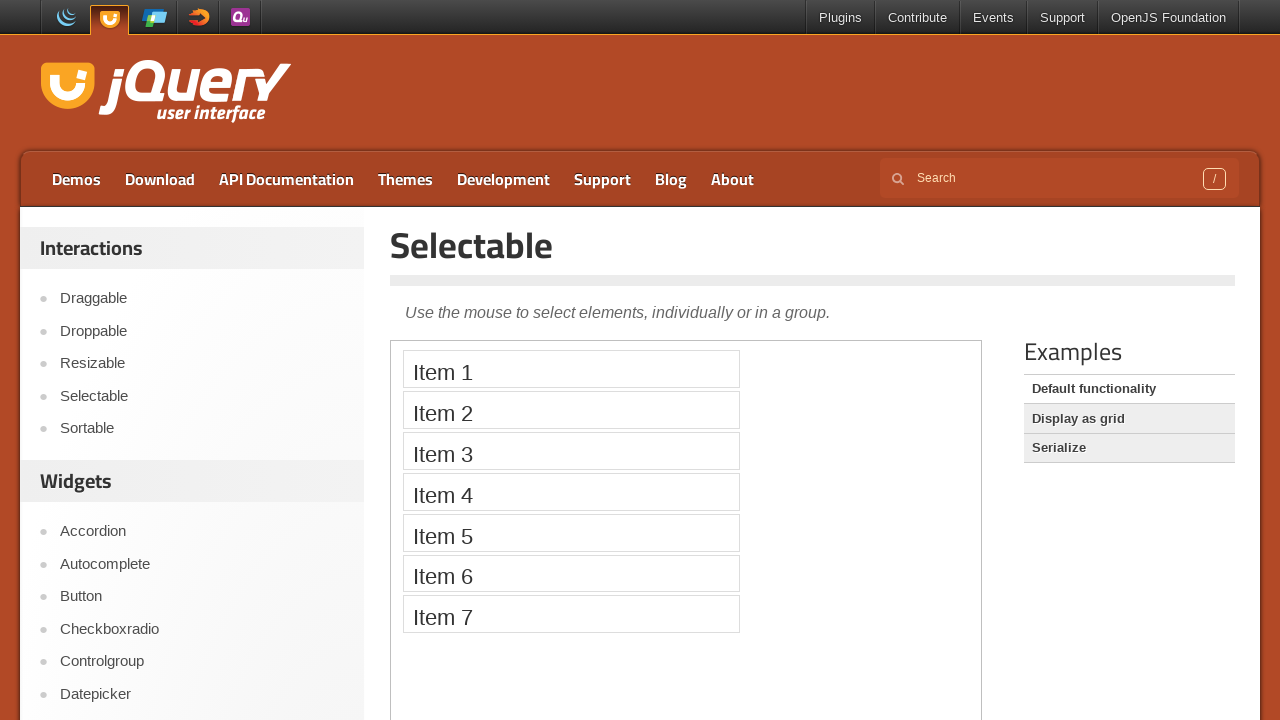

Located Item 2 element
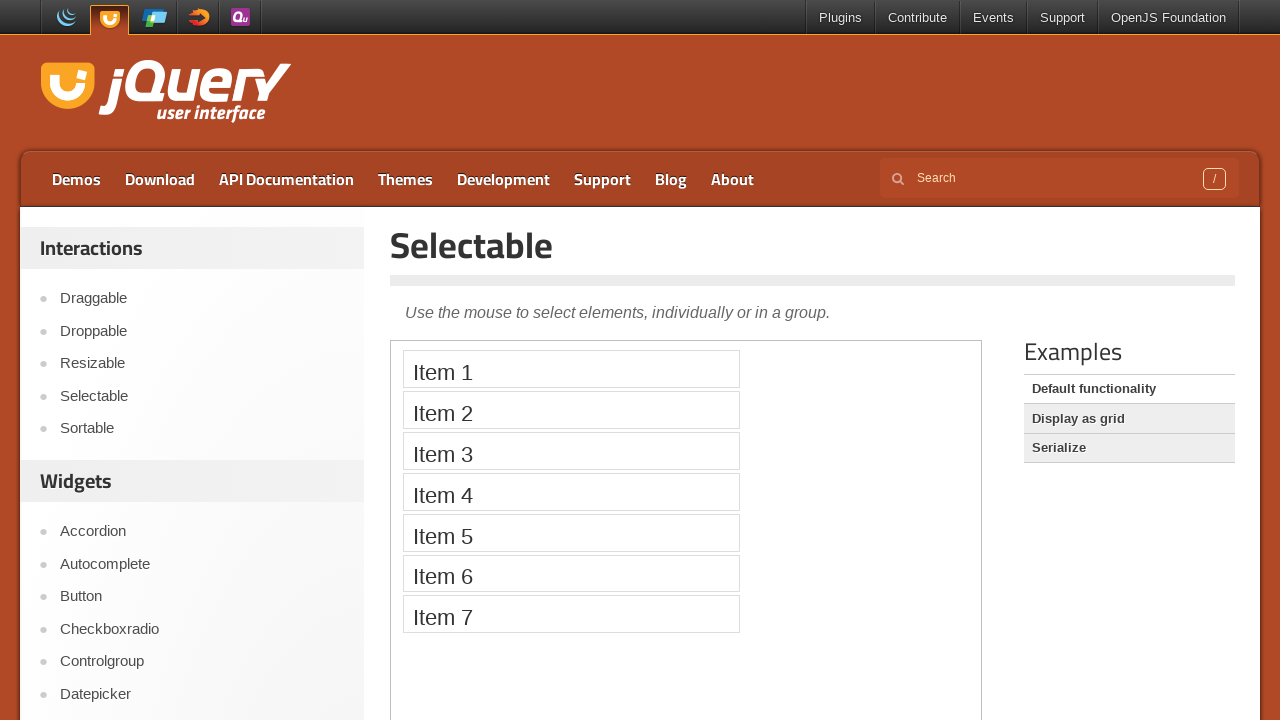

Located Item 3 element
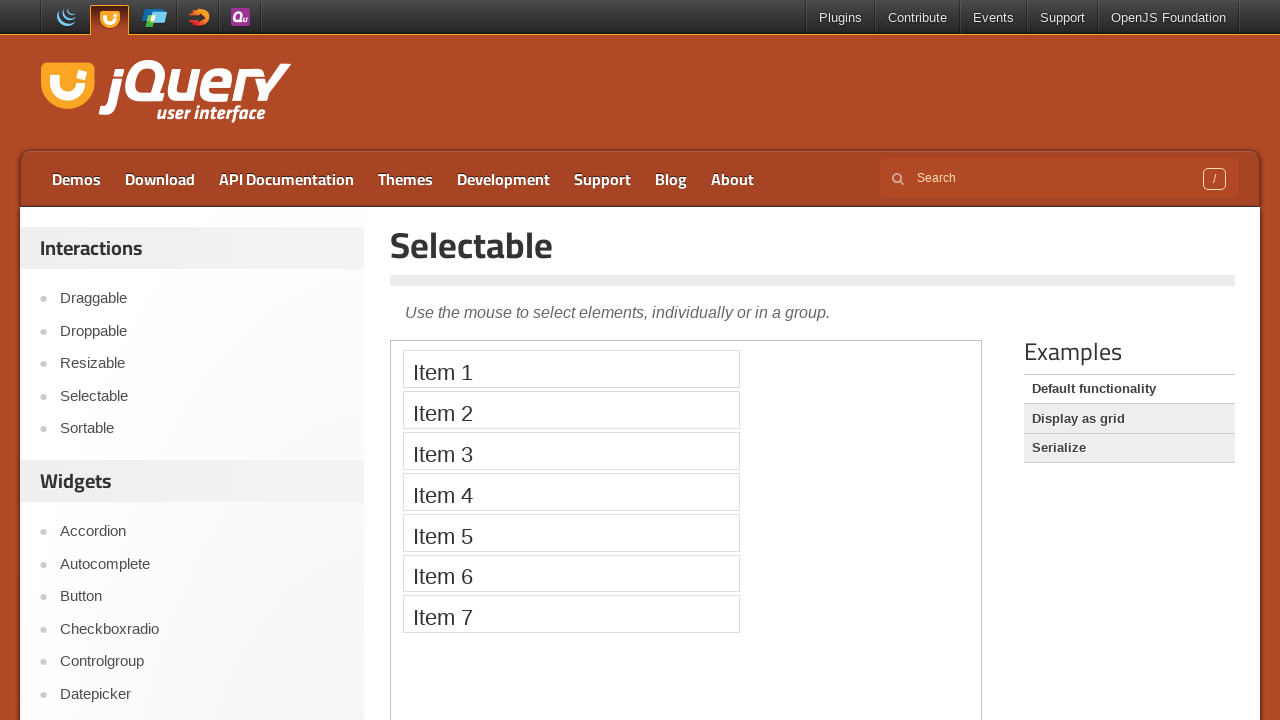

Located Item 4 element
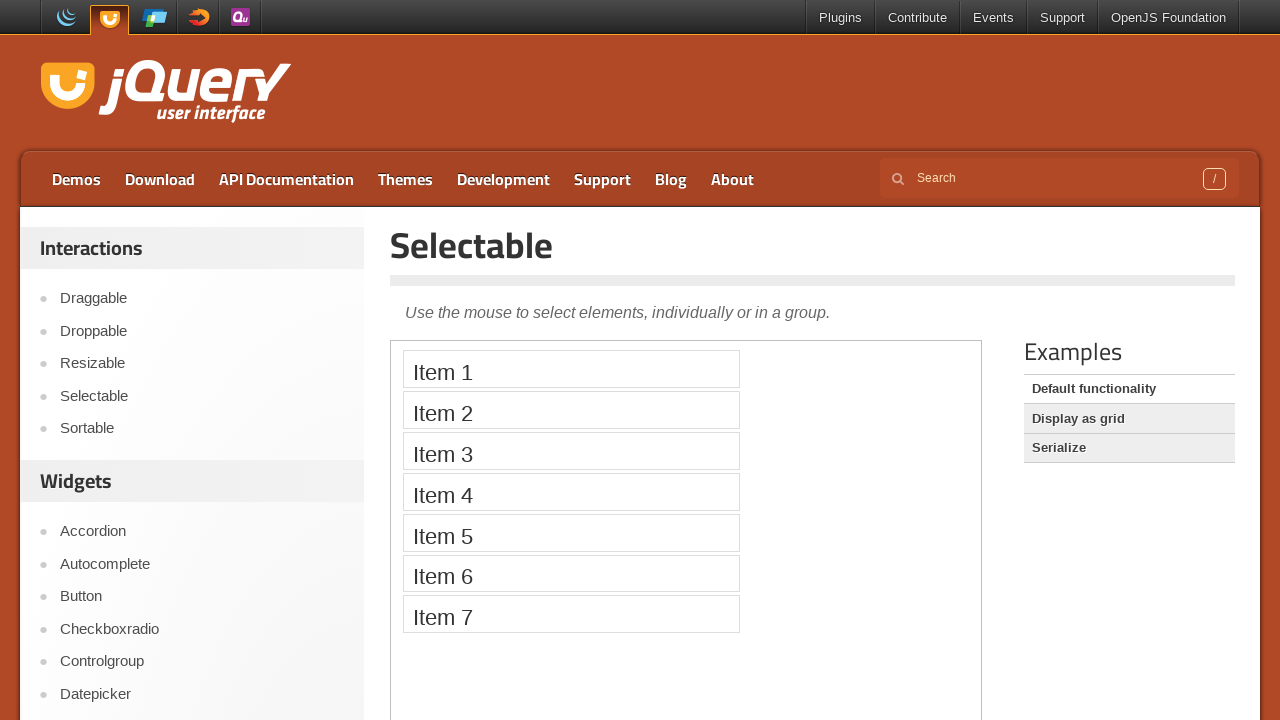

Located Item 5 element
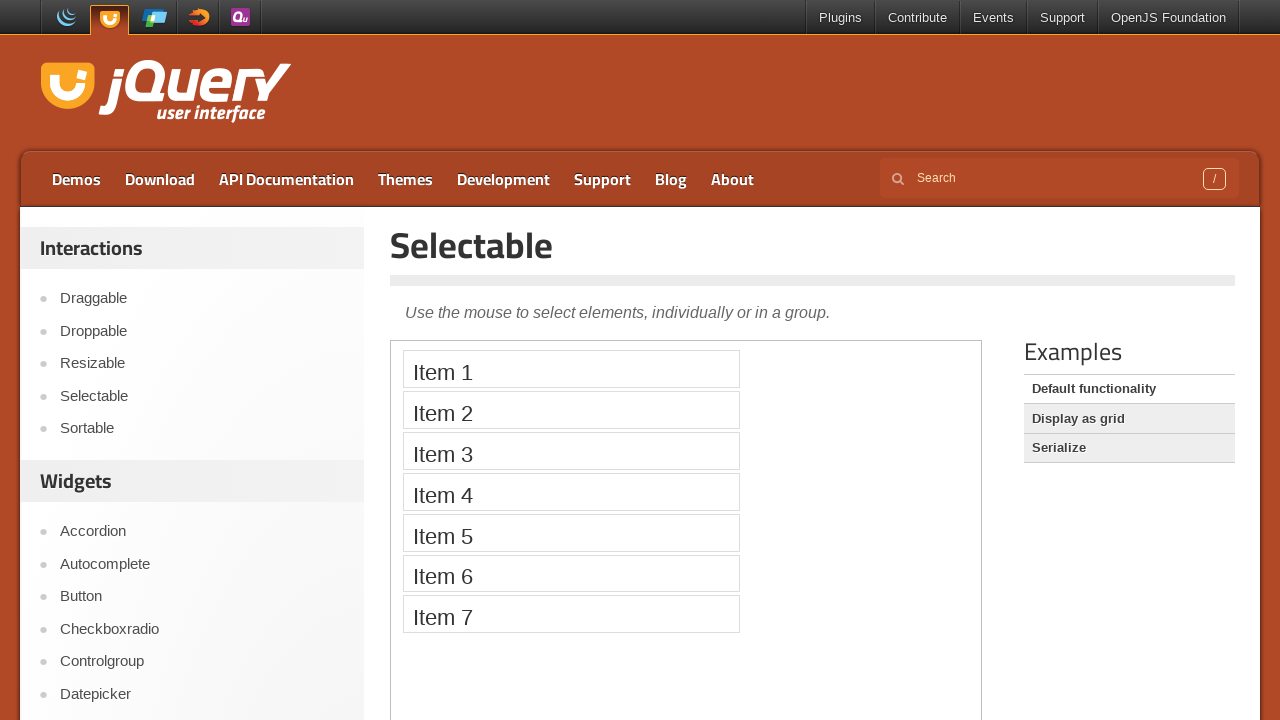

Clicked Item 1 to start selection at (571, 369) on iframe.demo-frame >> internal:control=enter-frame >> xpath=//li[text()='Item 1']
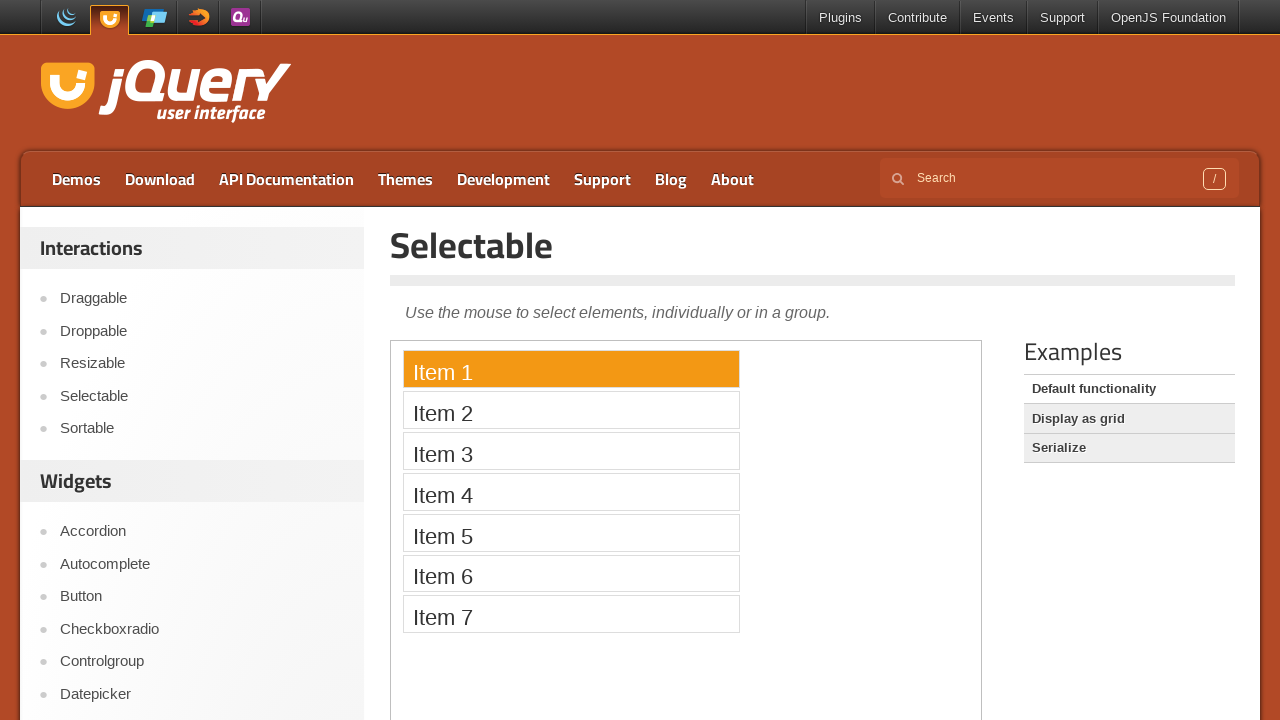

Ctrl+clicked Item 2 to add to selection at (571, 410) on iframe.demo-frame >> internal:control=enter-frame >> xpath=//li[text()='Item 2']
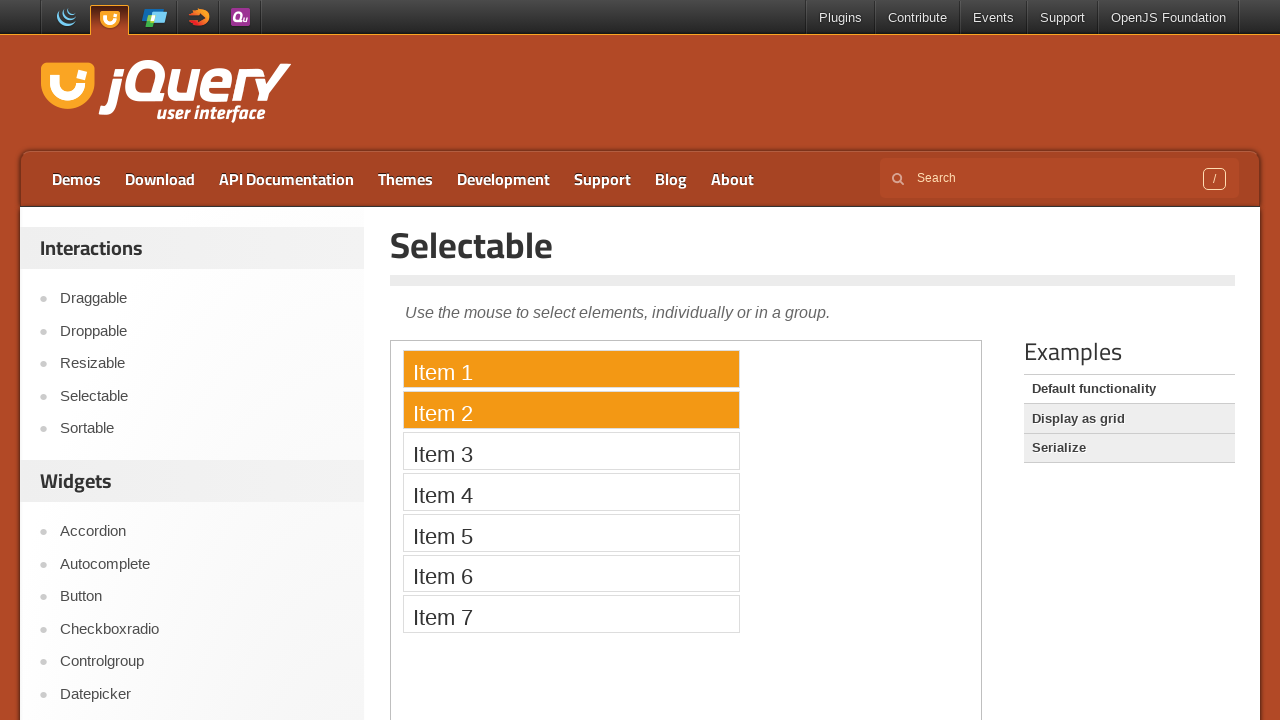

Ctrl+clicked Item 3 to add to selection at (571, 451) on iframe.demo-frame >> internal:control=enter-frame >> xpath=//li[text()='Item 3']
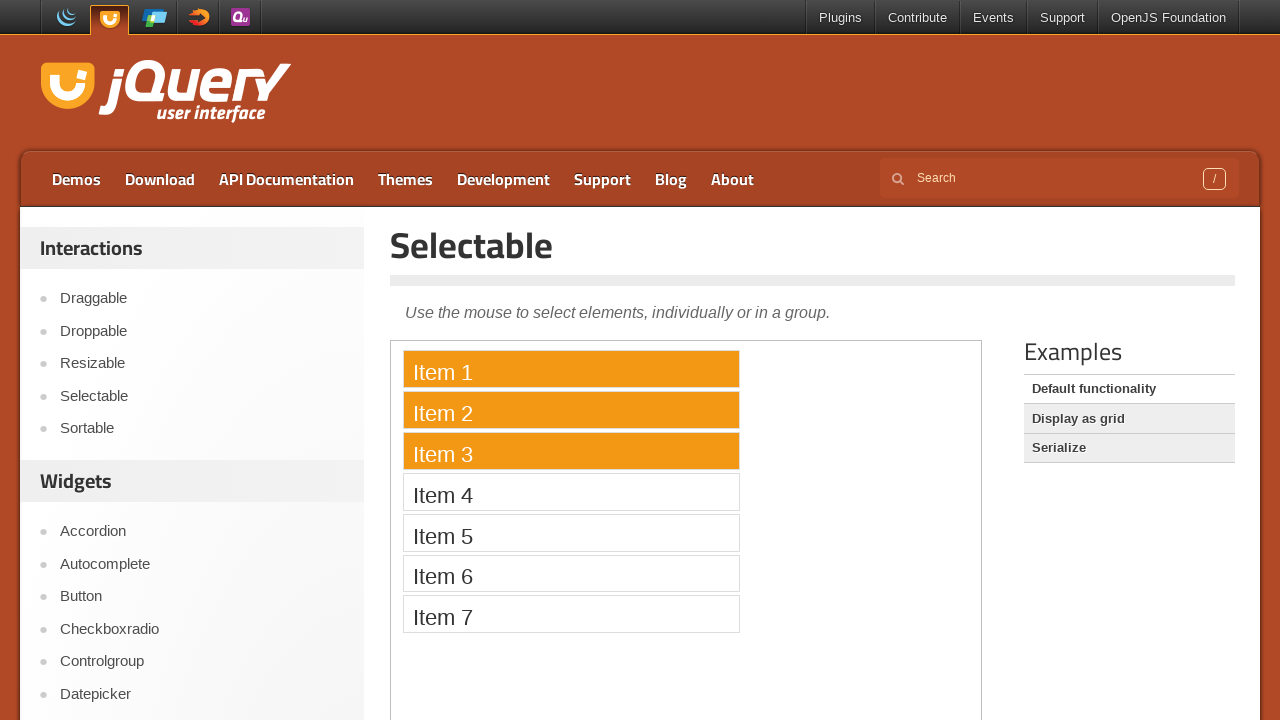

Ctrl+clicked Item 4 to add to selection at (571, 492) on iframe.demo-frame >> internal:control=enter-frame >> xpath=//li[text()='Item 4']
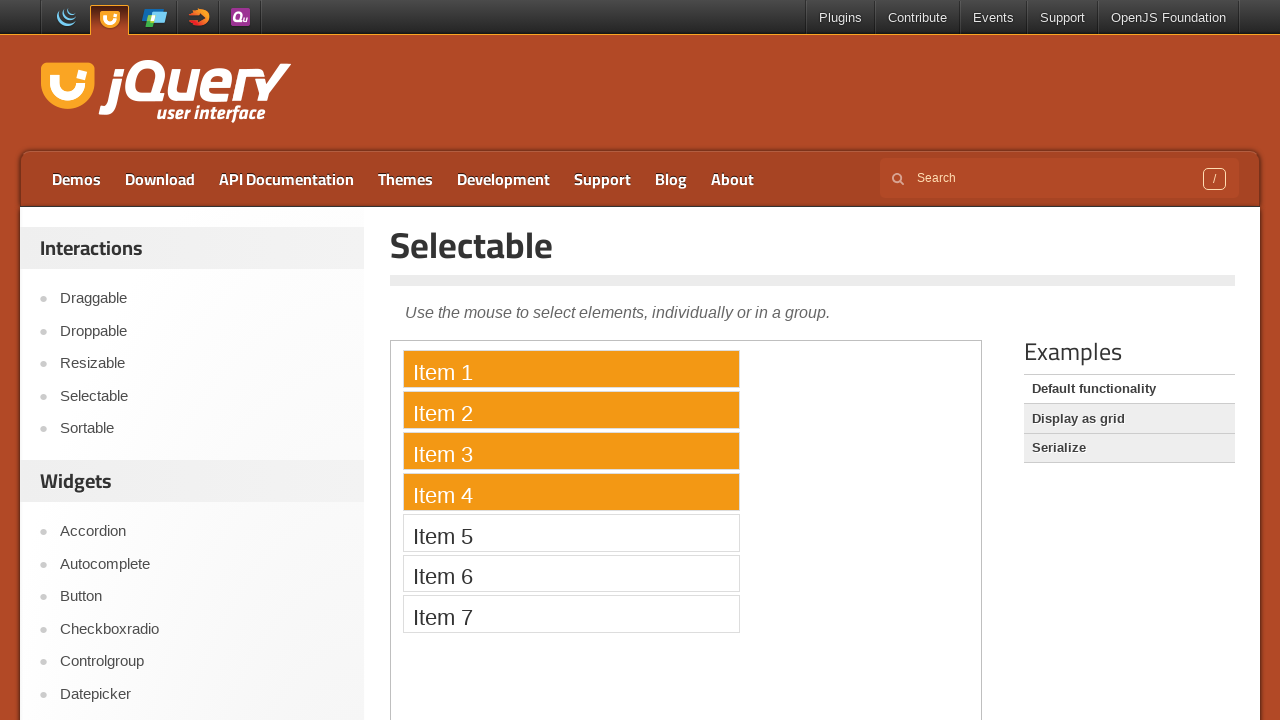

Ctrl+clicked Item 5 to add to selection at (571, 532) on iframe.demo-frame >> internal:control=enter-frame >> xpath=//li[text()='Item 5']
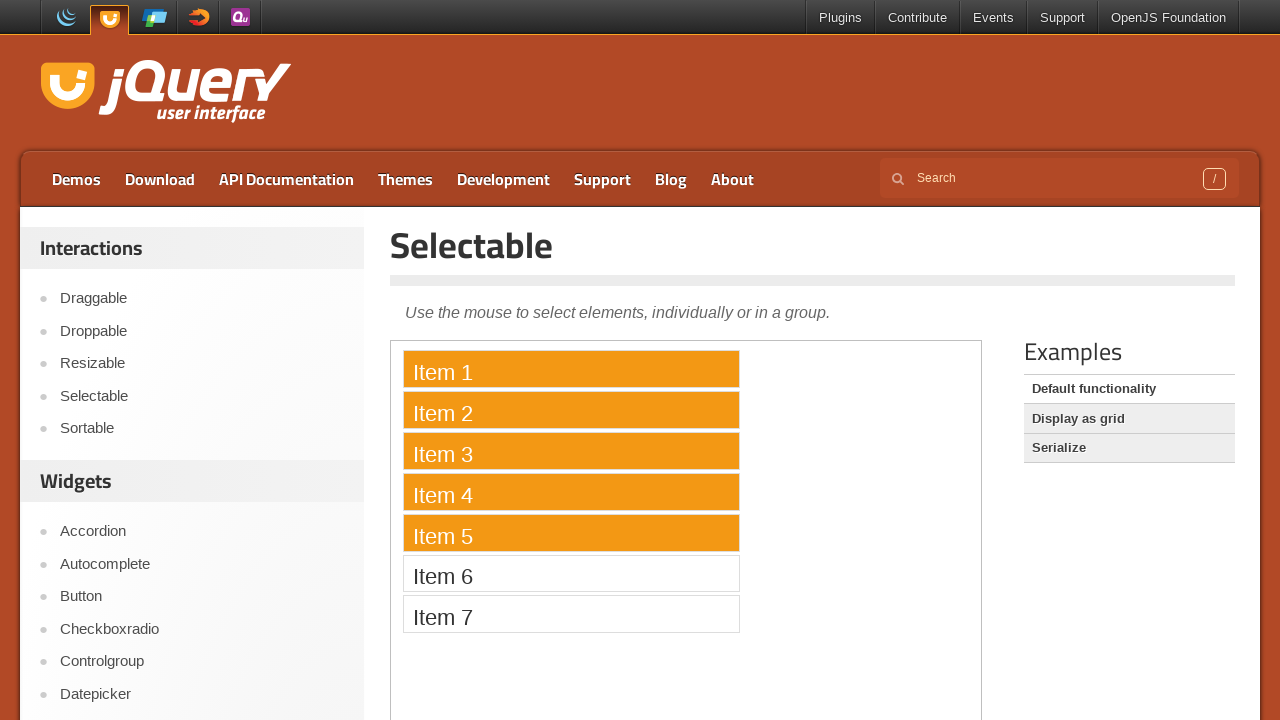

Verified that selected items have 'ui-selected' class
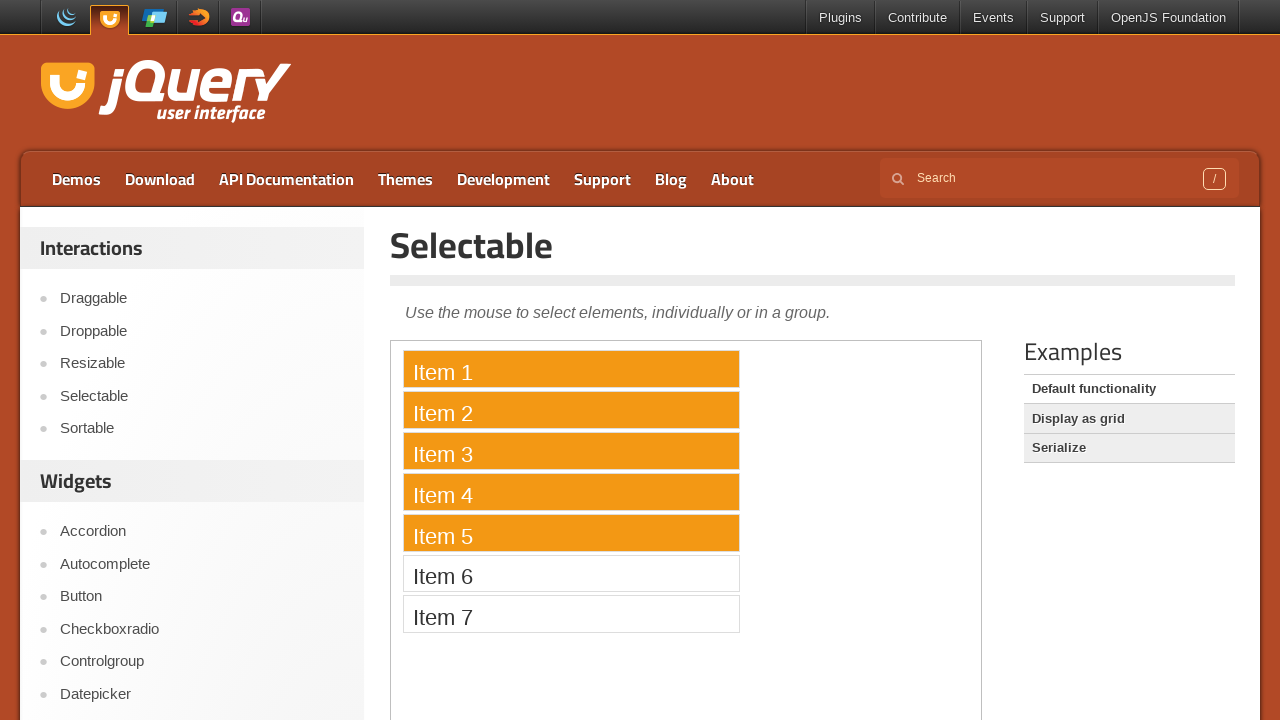

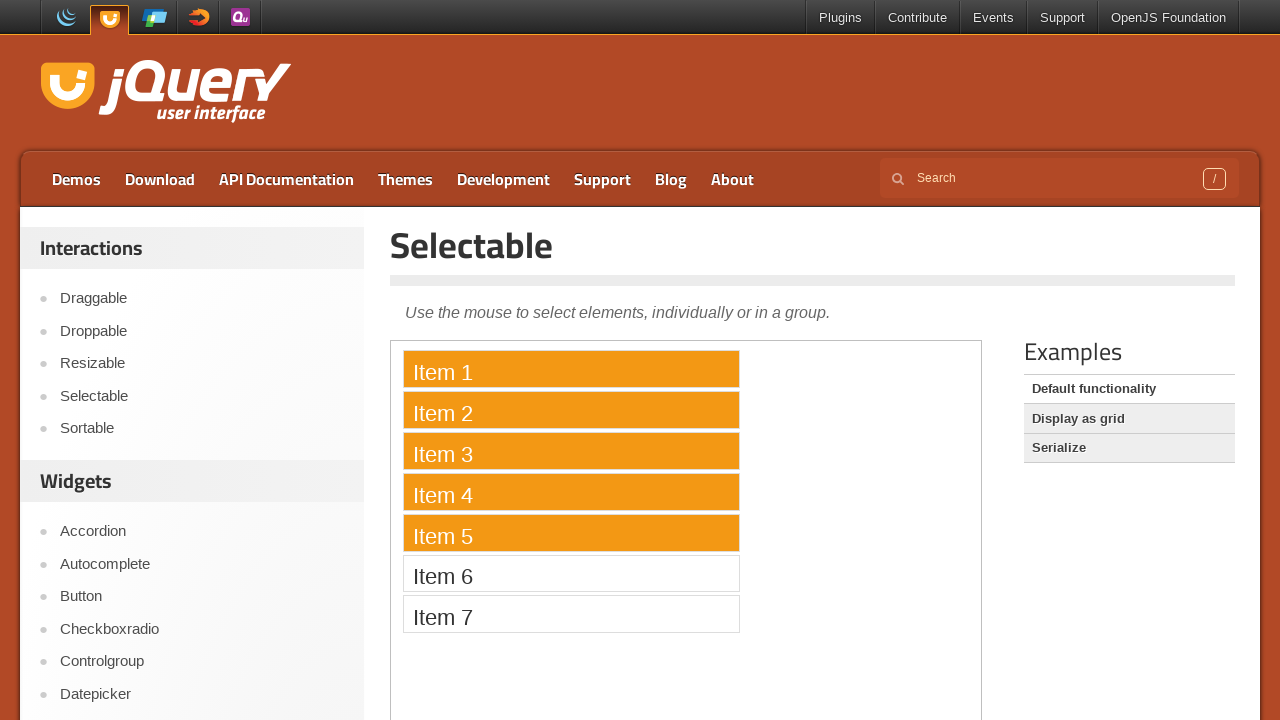